Tests opening multiple URLs in separate browser windows by first navigating to Flipkart, then opening OpenCart in a new browser window.

Starting URL: https://www.flipkart.com

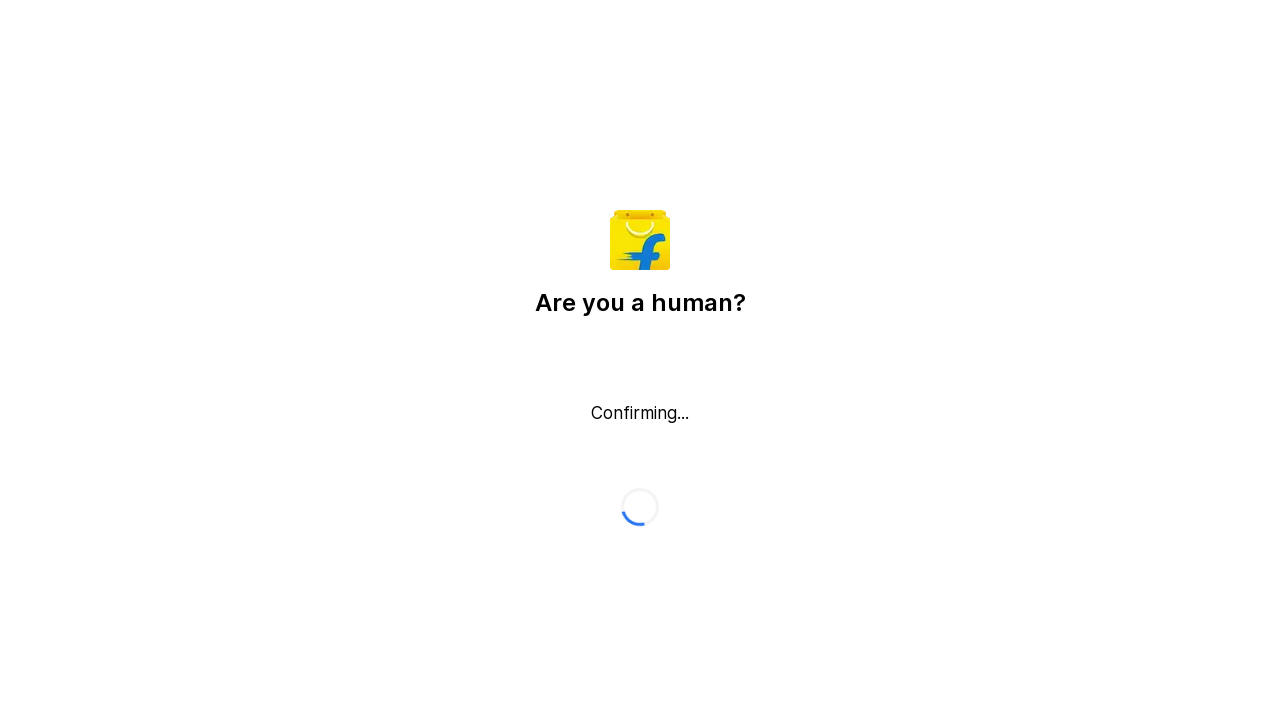

Opened a new browser window/tab
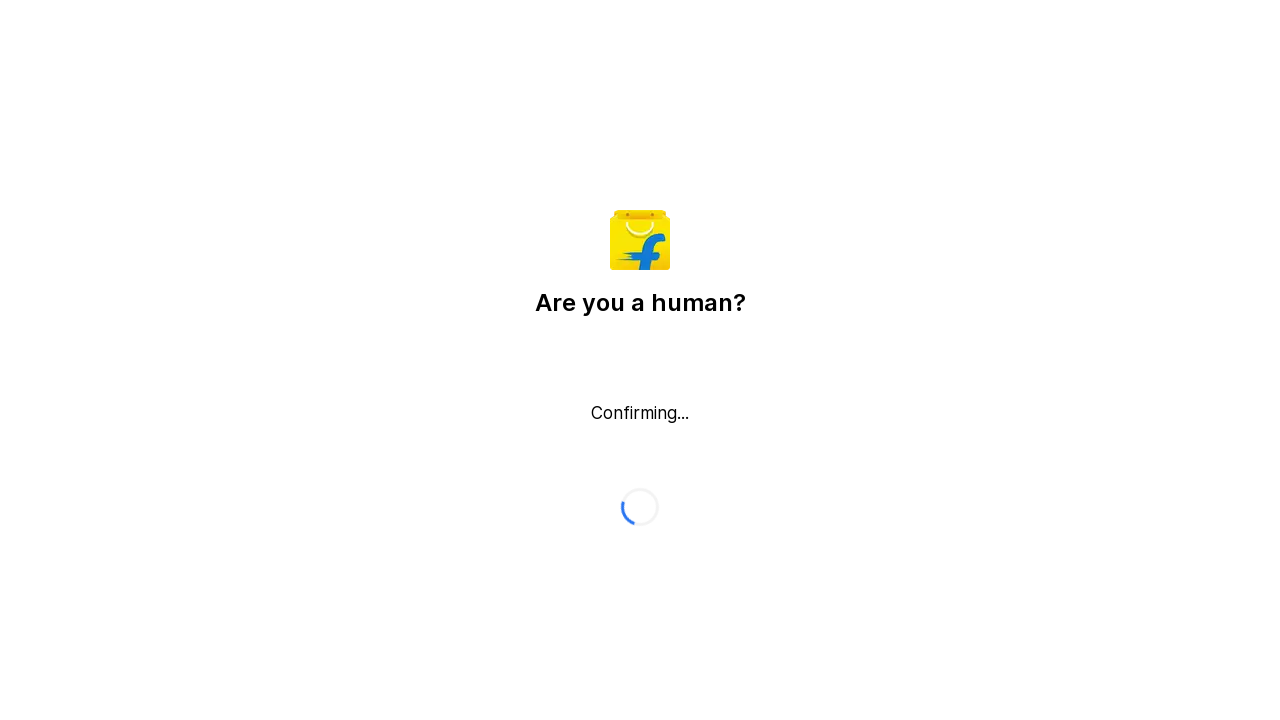

Navigated to OpenCart URL in new window
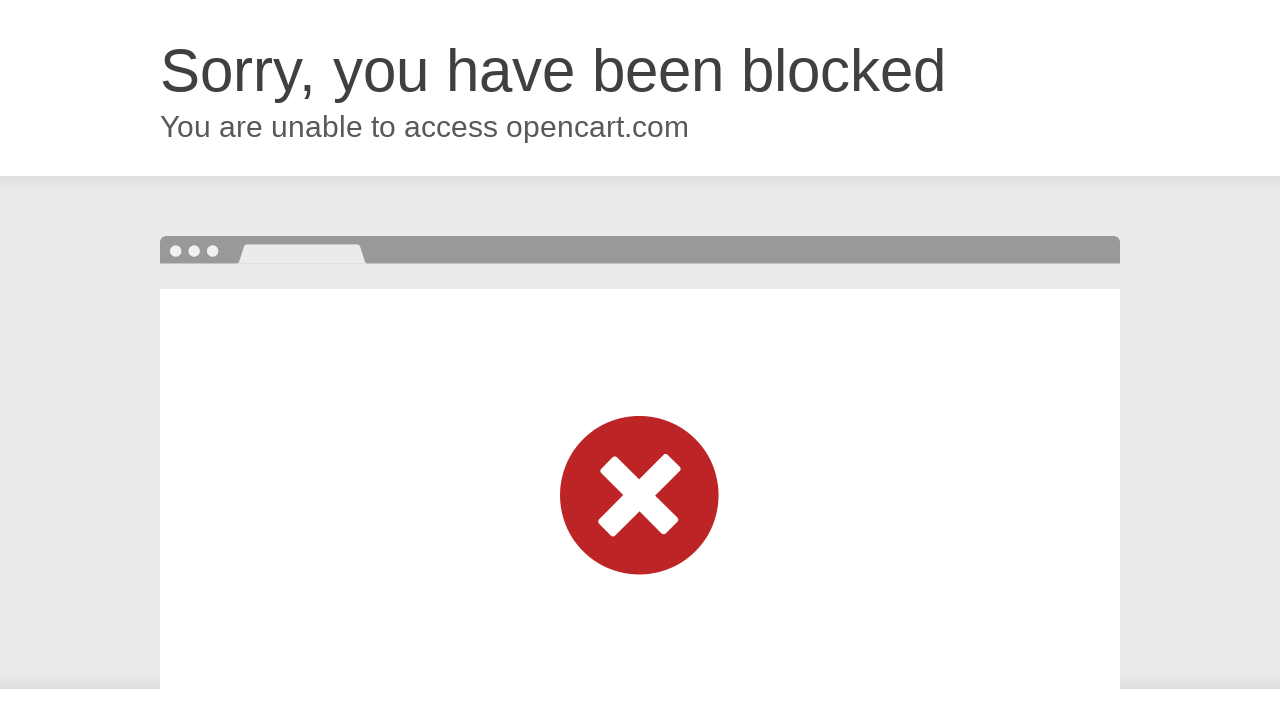

OpenCart page DOM content loaded
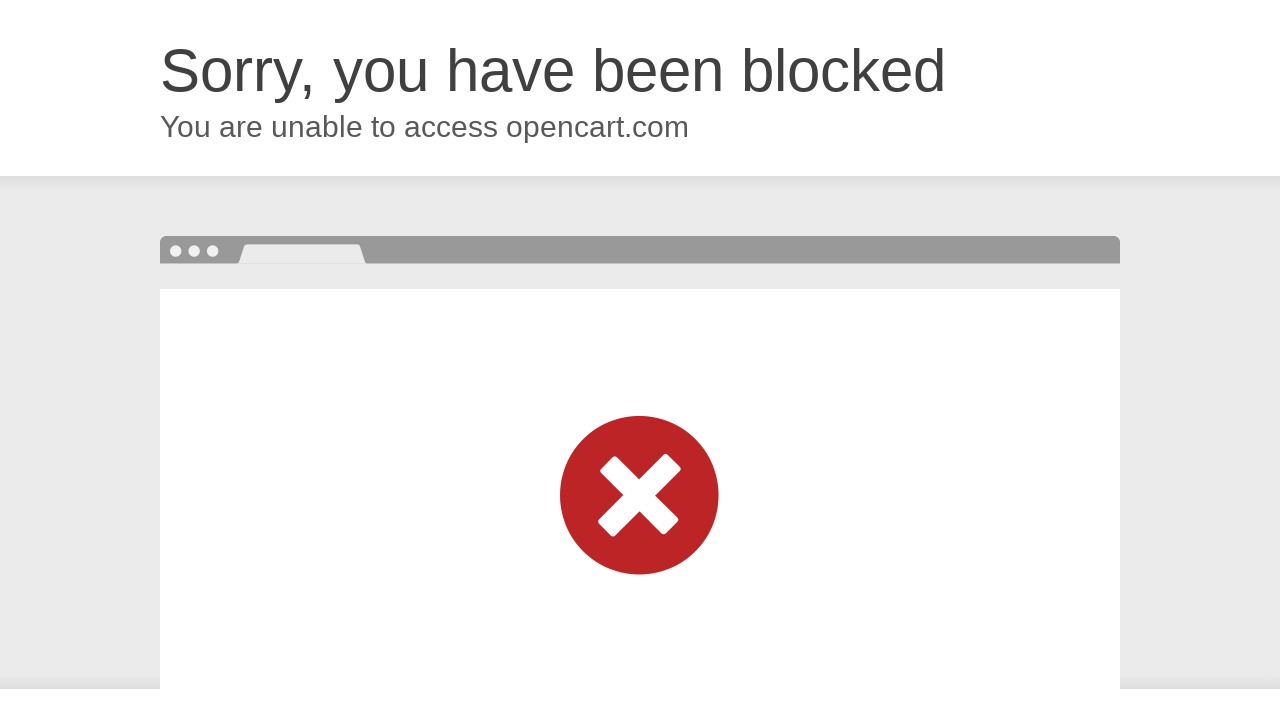

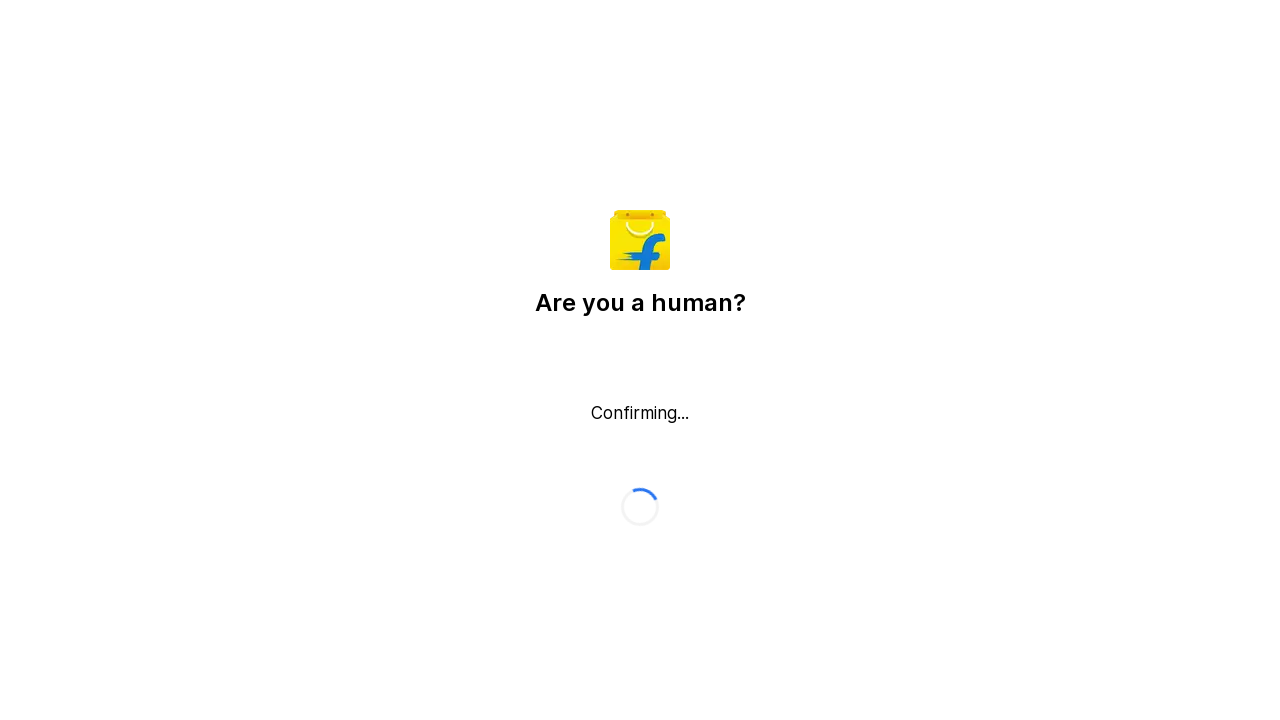